Tests simple alert functionality by clicking the Simple Alert button, switching to the alert, reading its text, and accepting it

Starting URL: https://training-support.net/webelements/alerts

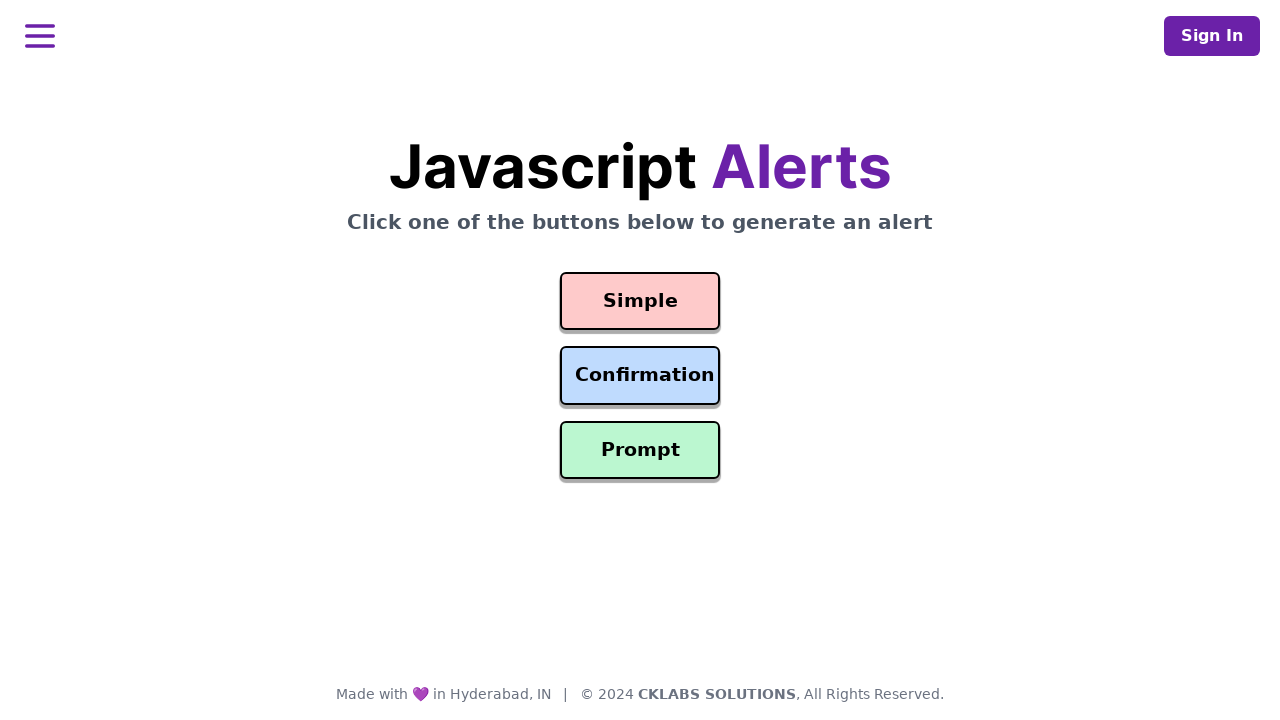

Clicked the Simple Alert button at (640, 301) on #simple
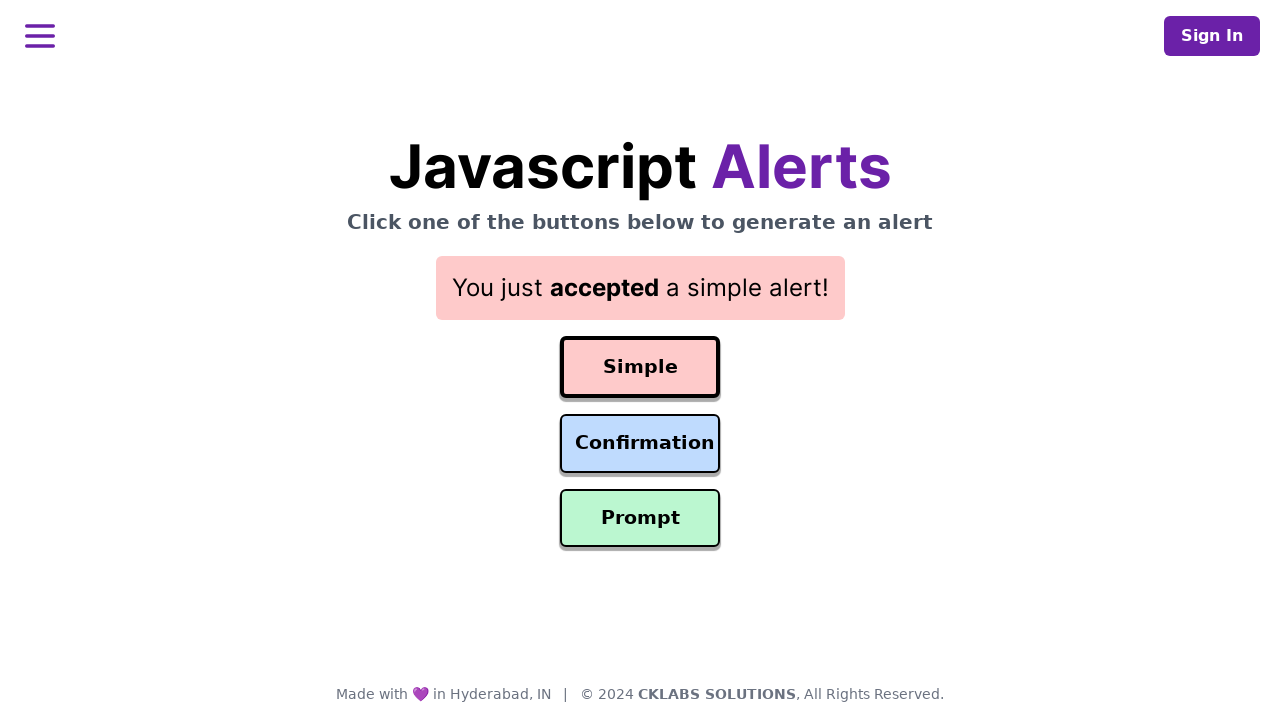

Set up dialog handler to accept alert
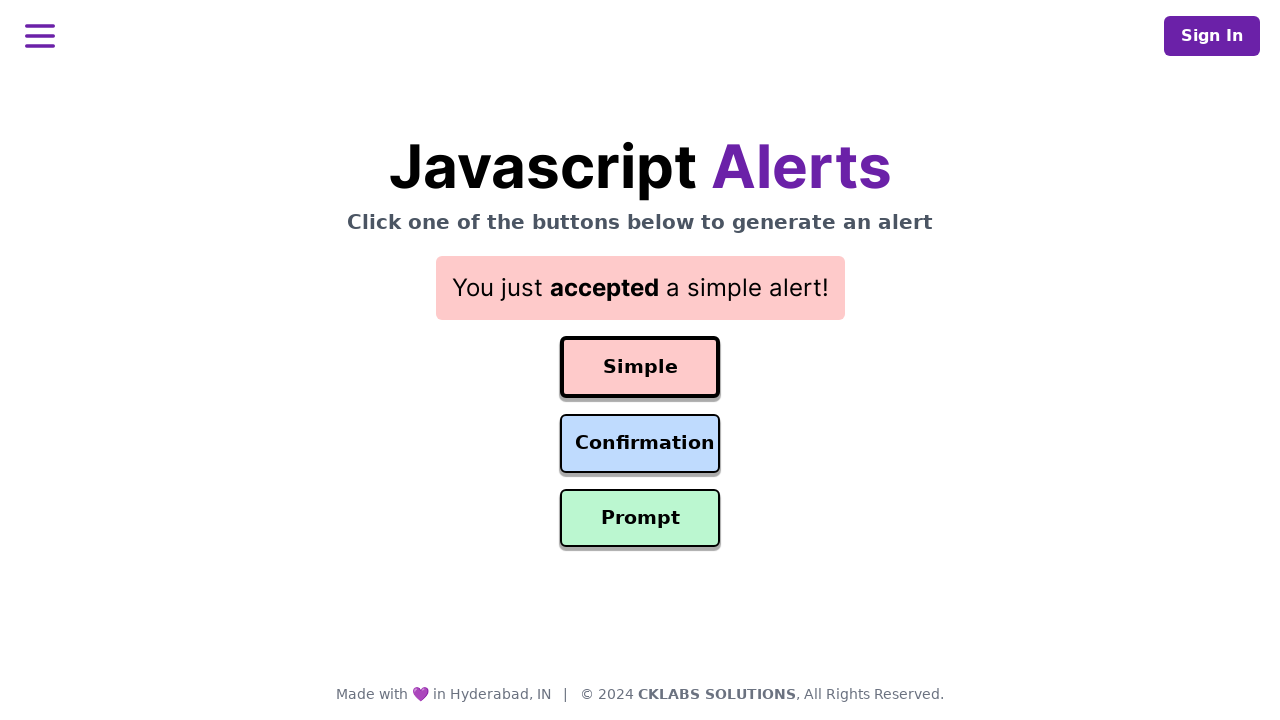

Waited 500ms for result update after accepting alert
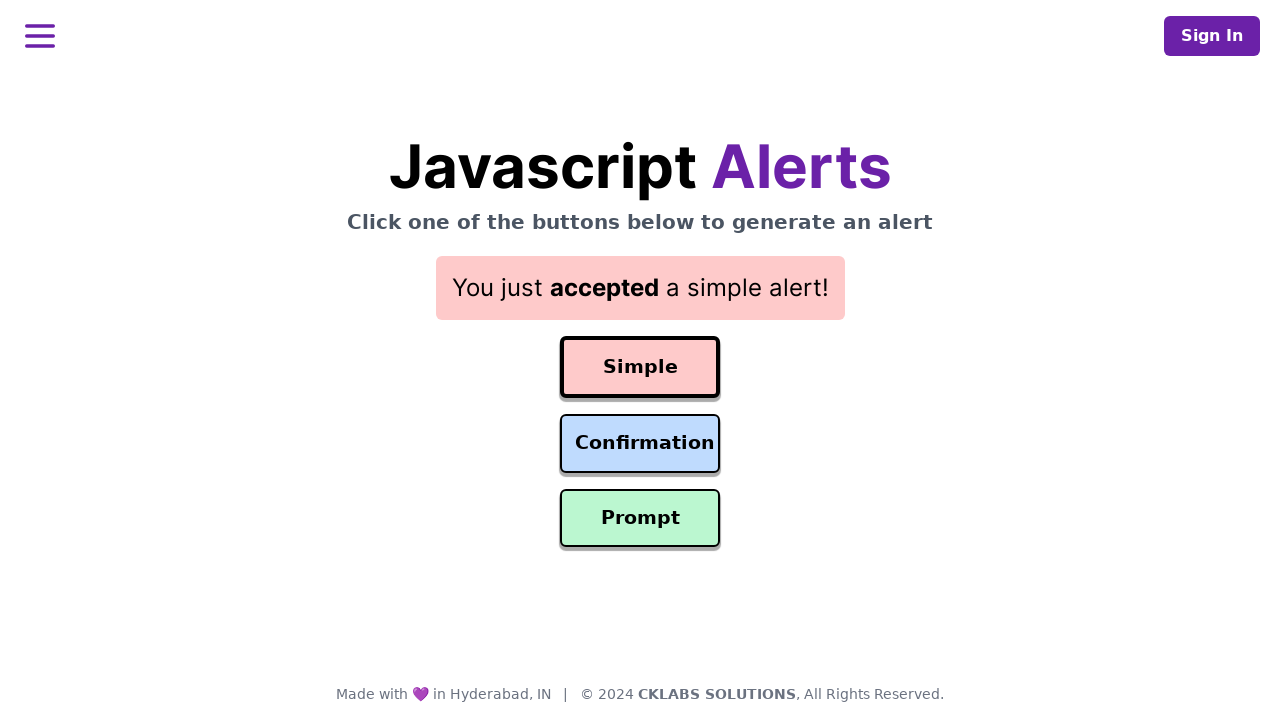

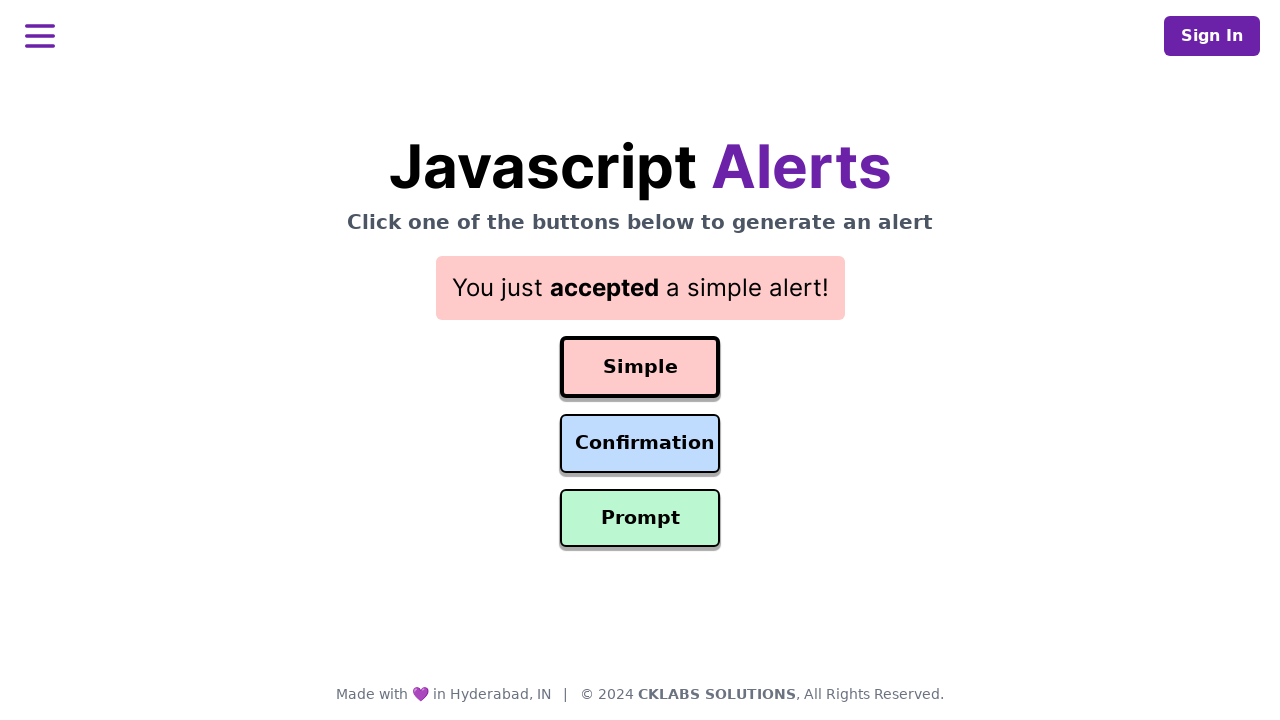